Navigates to the Rammstein website homepage and then navigates to YouTube, testing basic page navigation between two different websites.

Starting URL: https://www.rammstein.de/de/

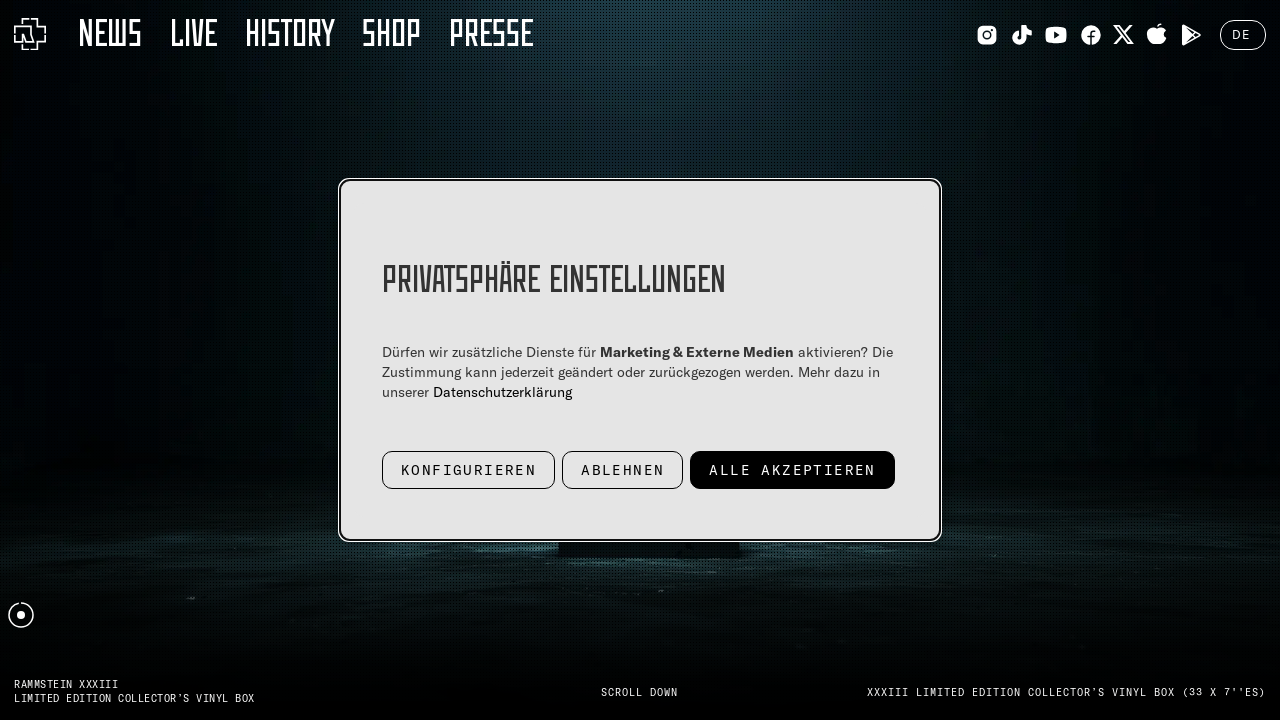

Navigated to YouTube homepage
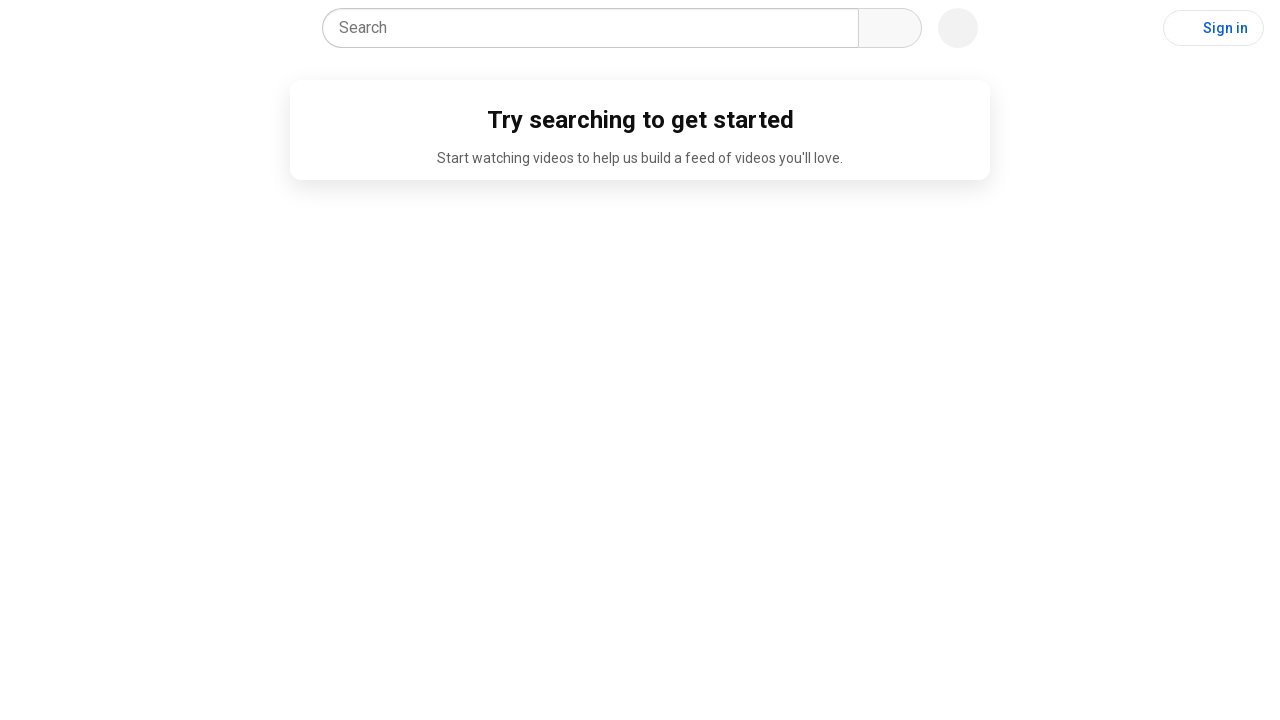

YouTube page loaded (domcontentloaded state)
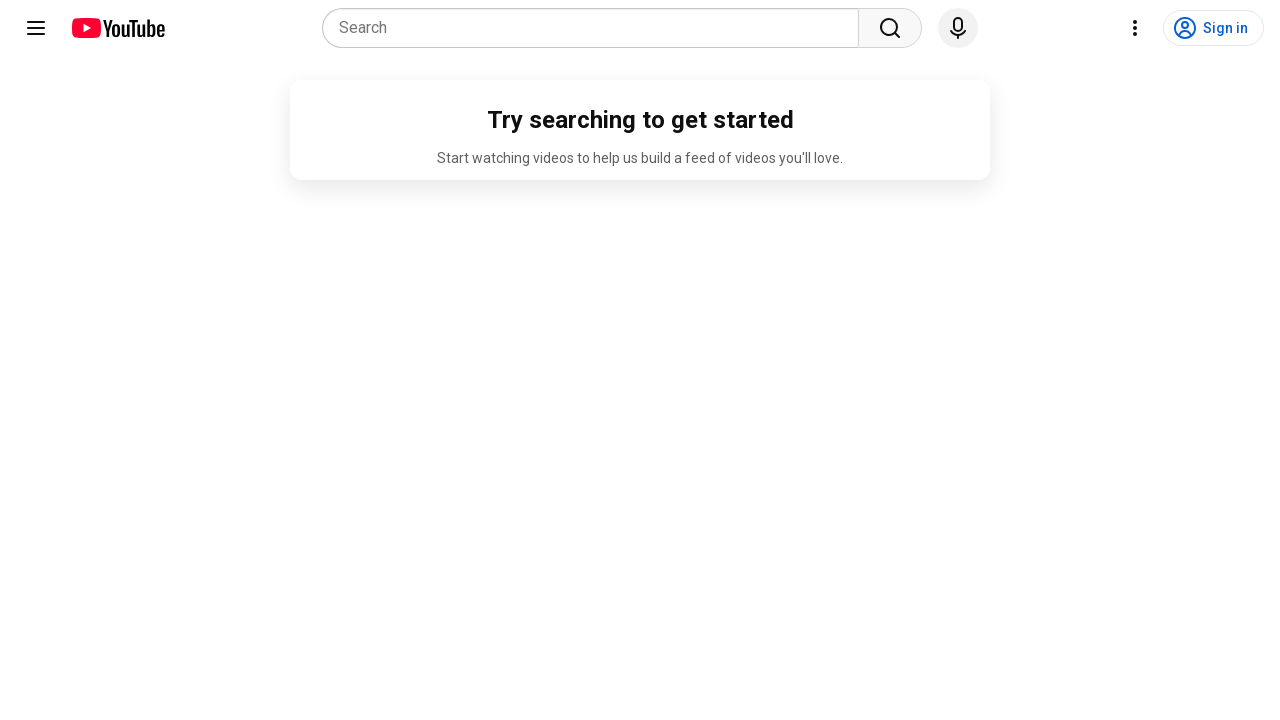

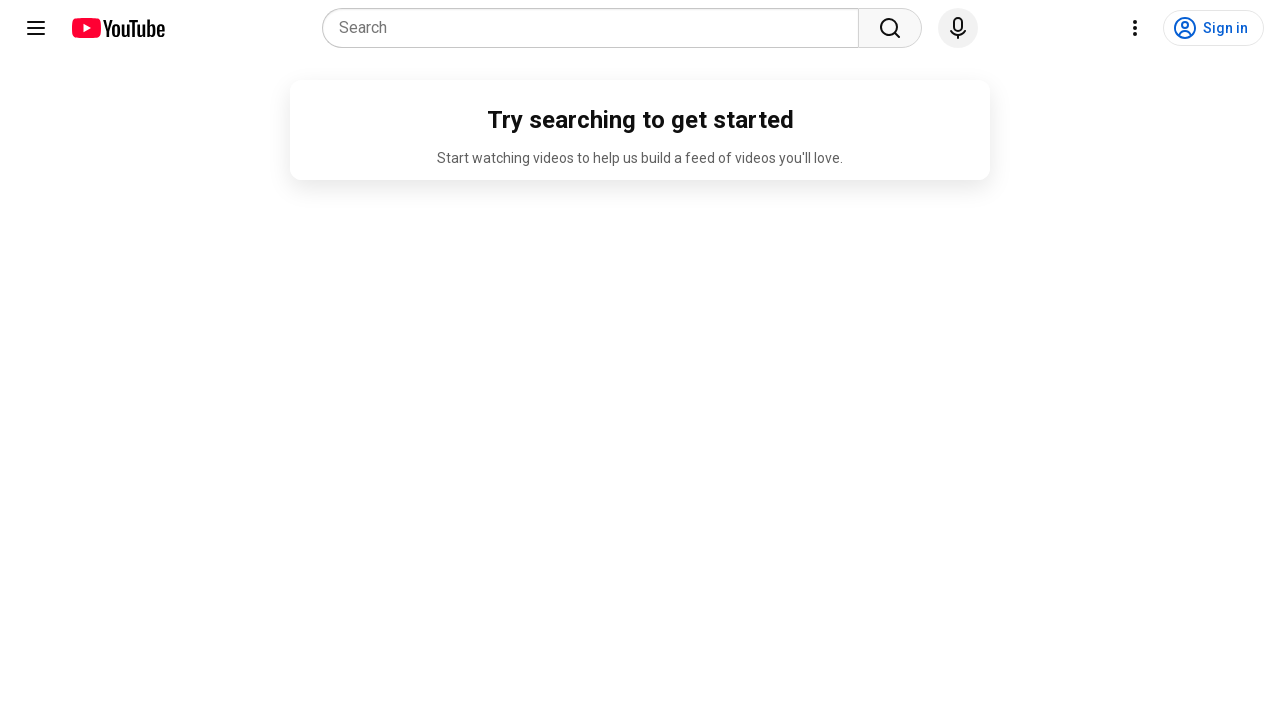